Tests autocomplete functionality by typing partial text and using keyboard navigation to select a suggestion

Starting URL: https://rahulshettyacademy.com/AutomationPractice/

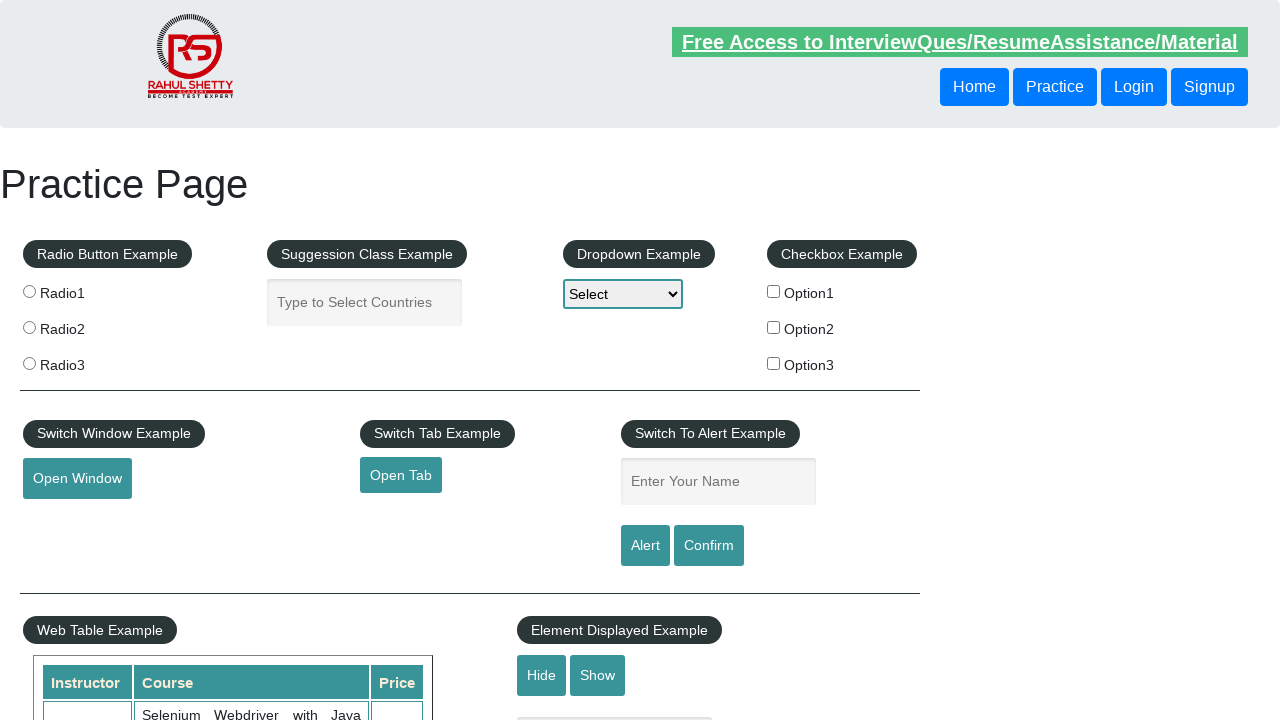

Filled autocomplete field with partial text 'ind' on #autocomplete
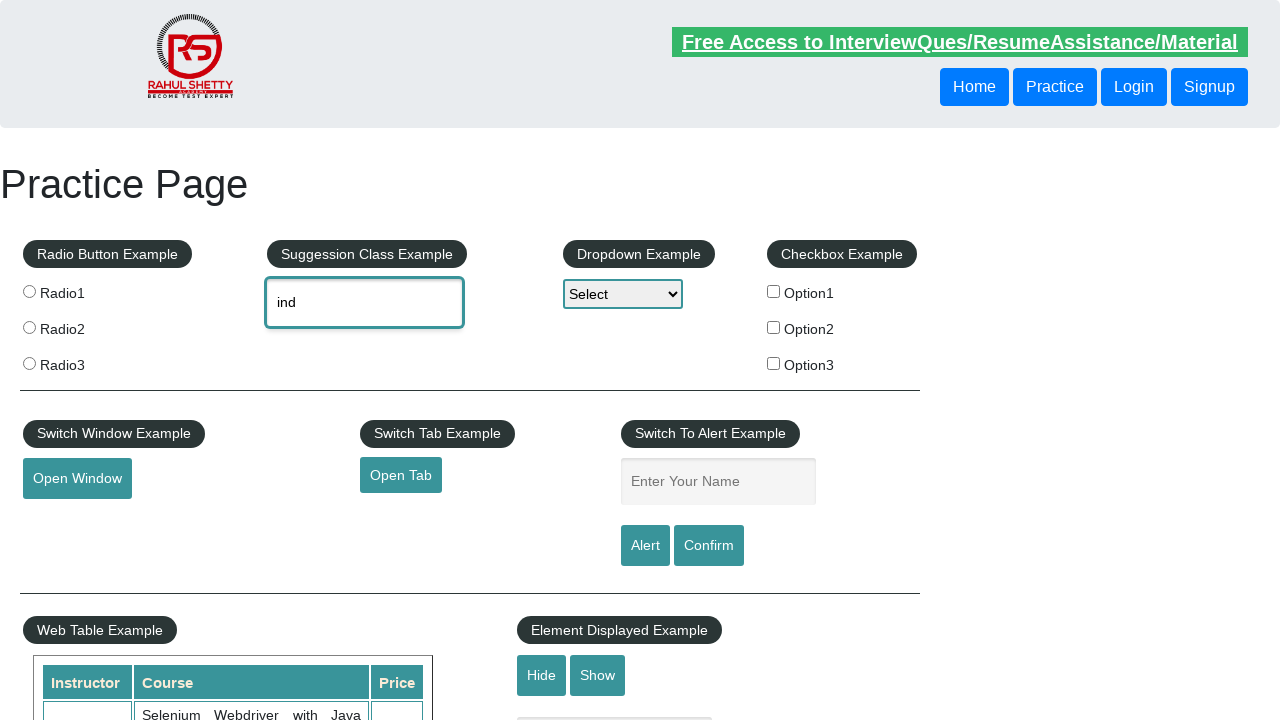

Pressed ArrowDown to navigate down one suggestion on #autocomplete
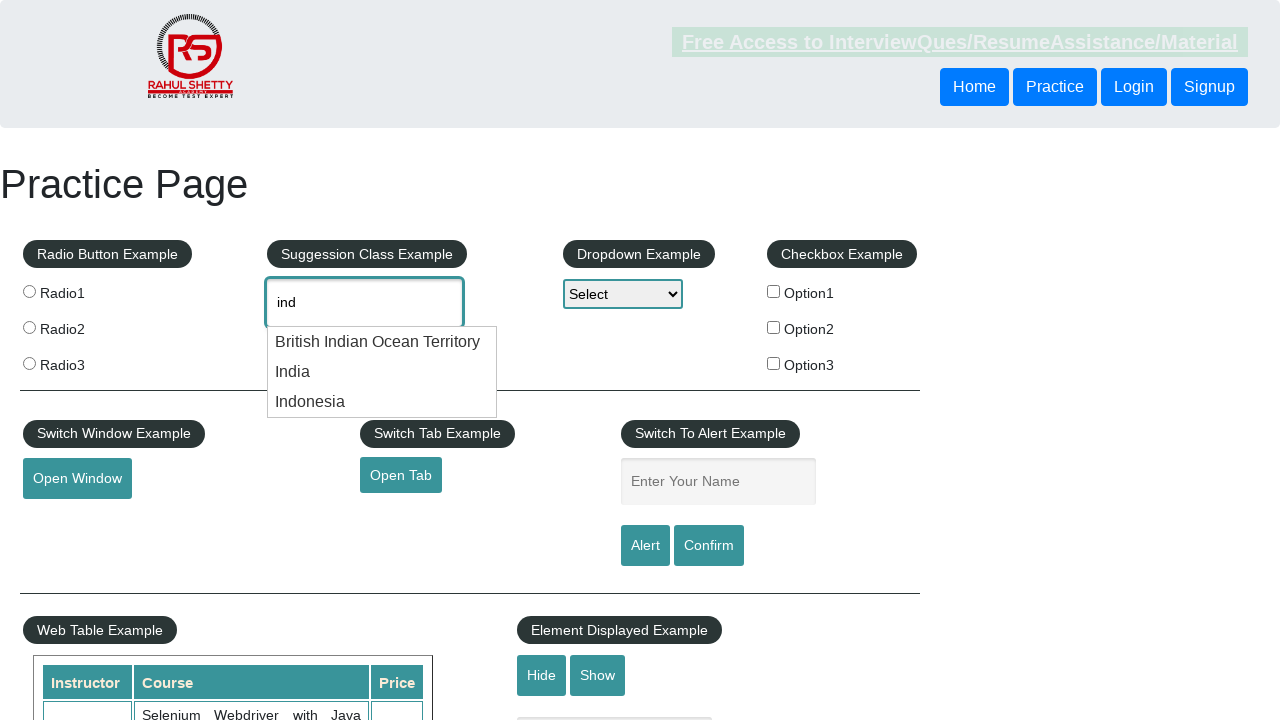

Pressed ArrowDown to navigate down second suggestion on #autocomplete
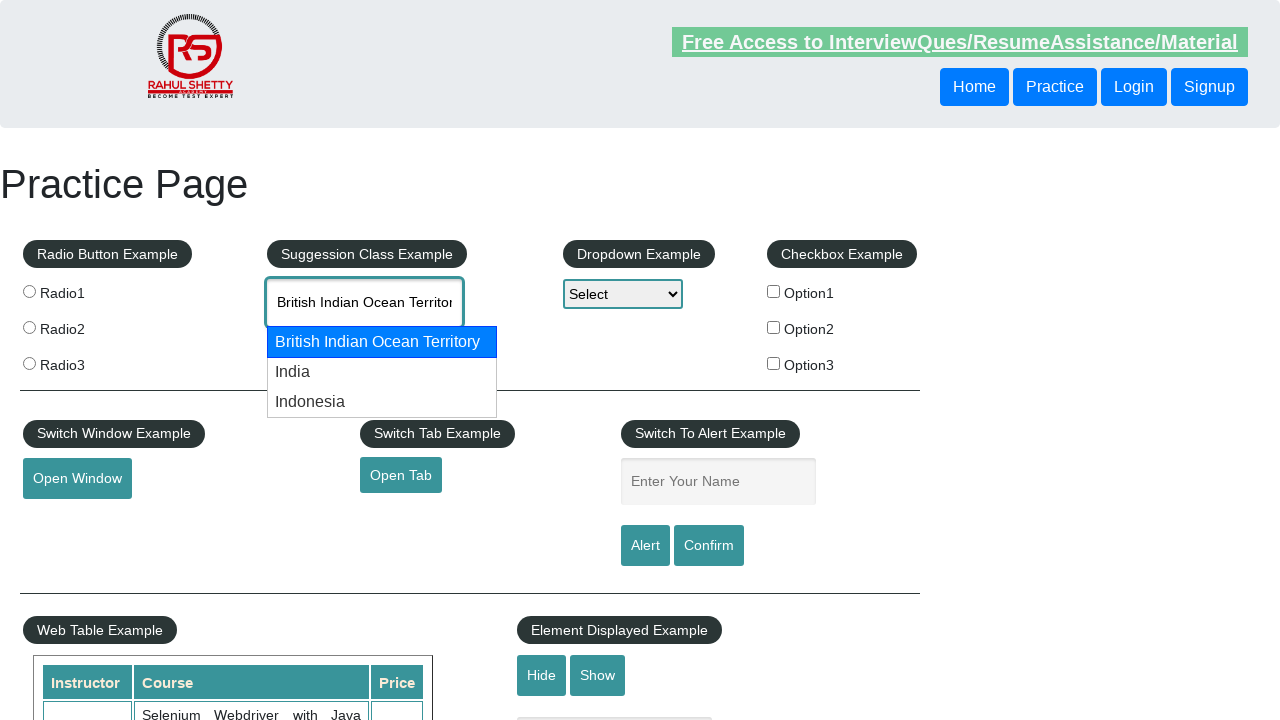

Pressed Enter to select the highlighted suggestion on #autocomplete
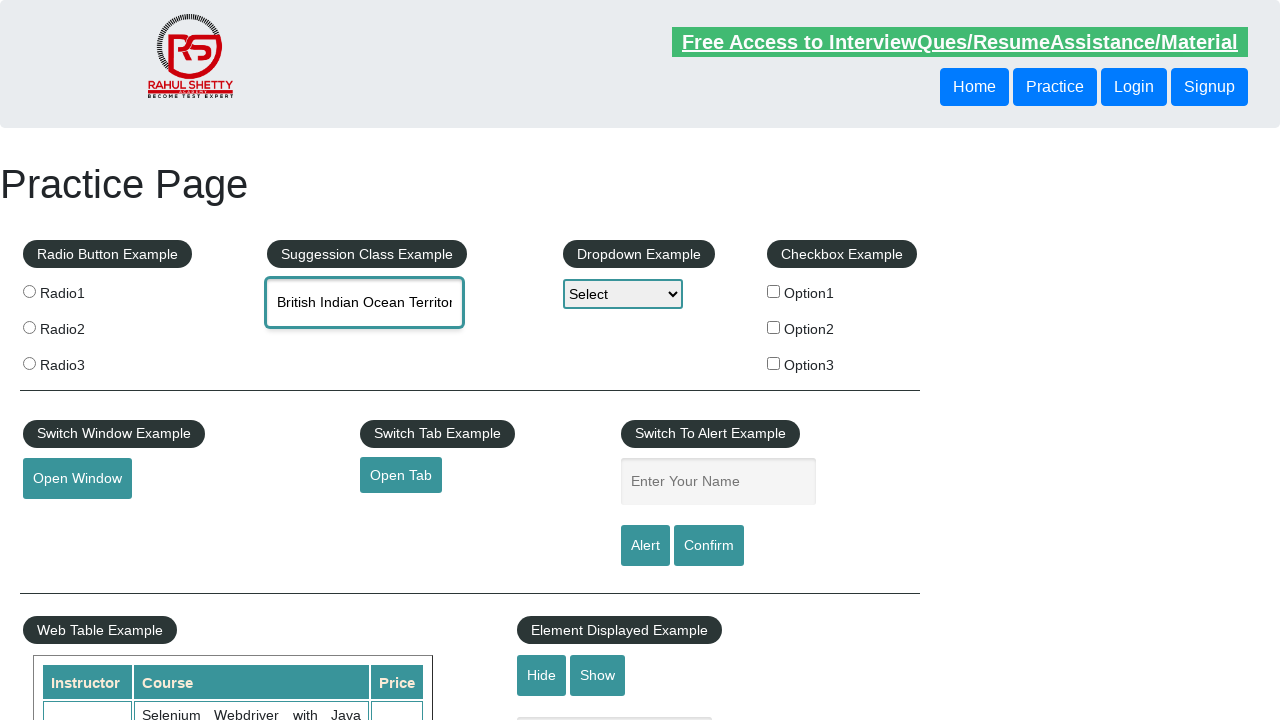

Retrieved selected autocomplete value: 'None'
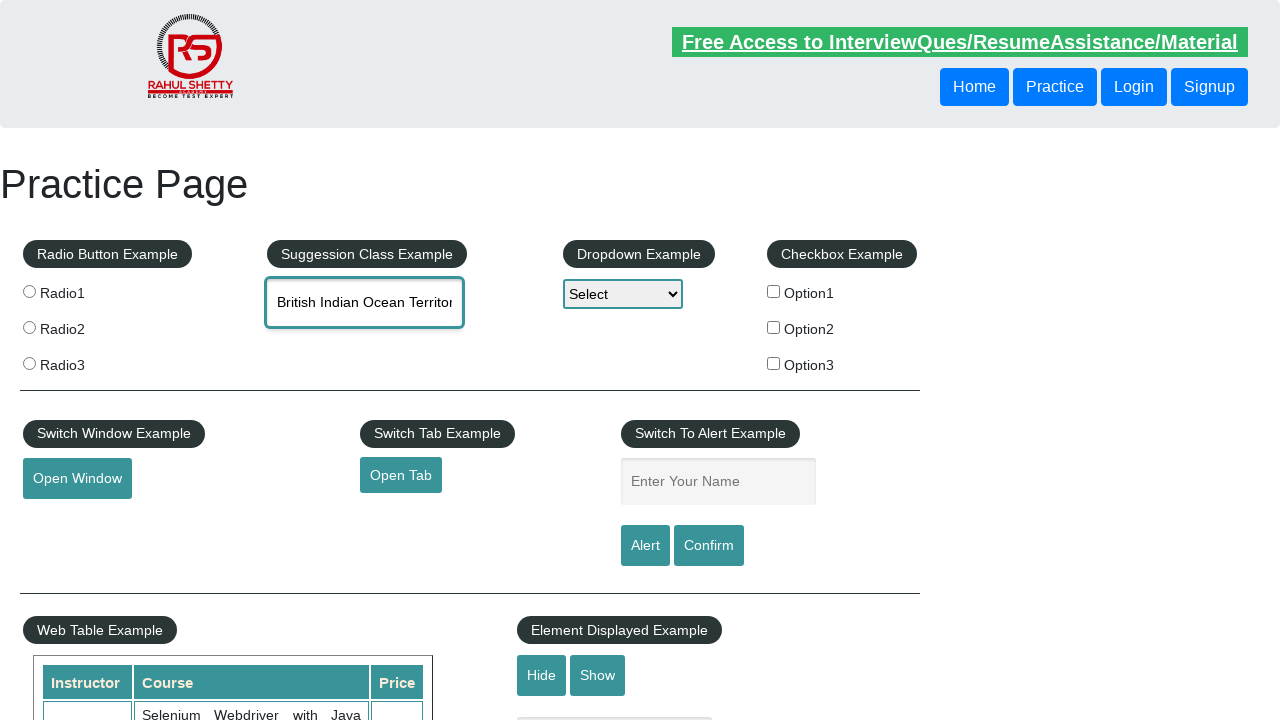

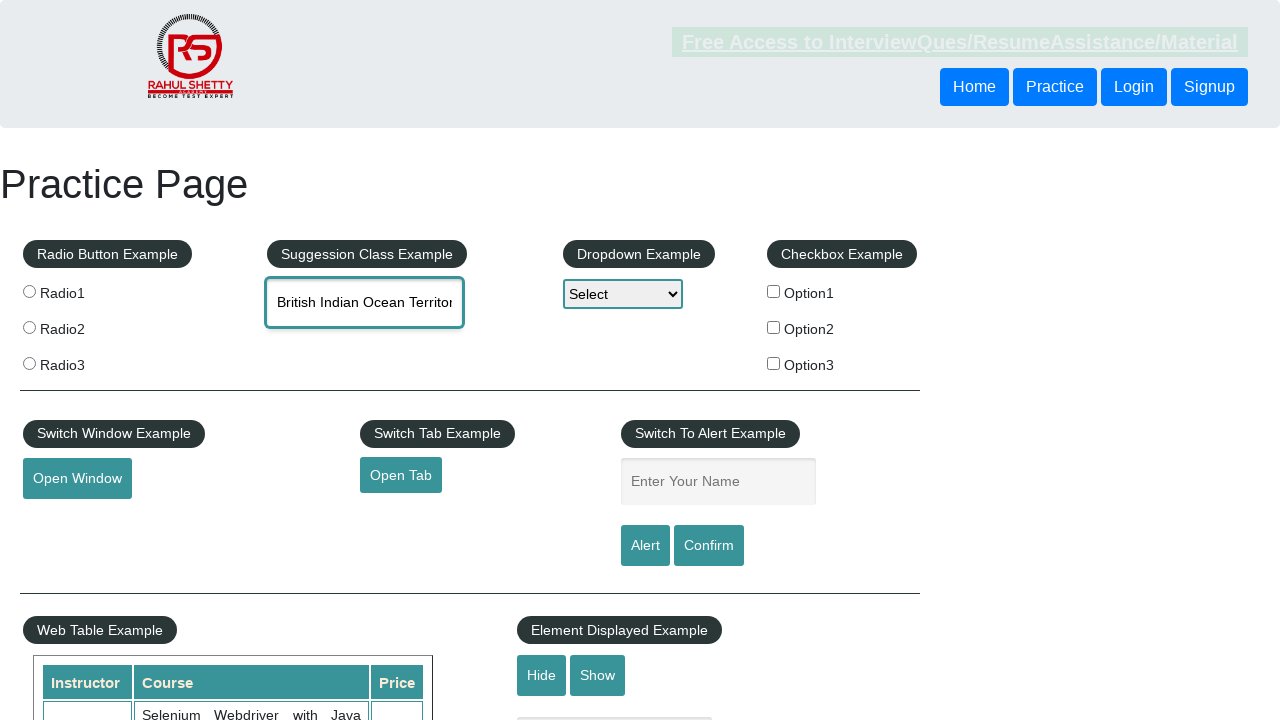